Tests file download functionality by clicking a button to generate and download a file

Starting URL: https://demo.automationtesting.in/FileDownload.html

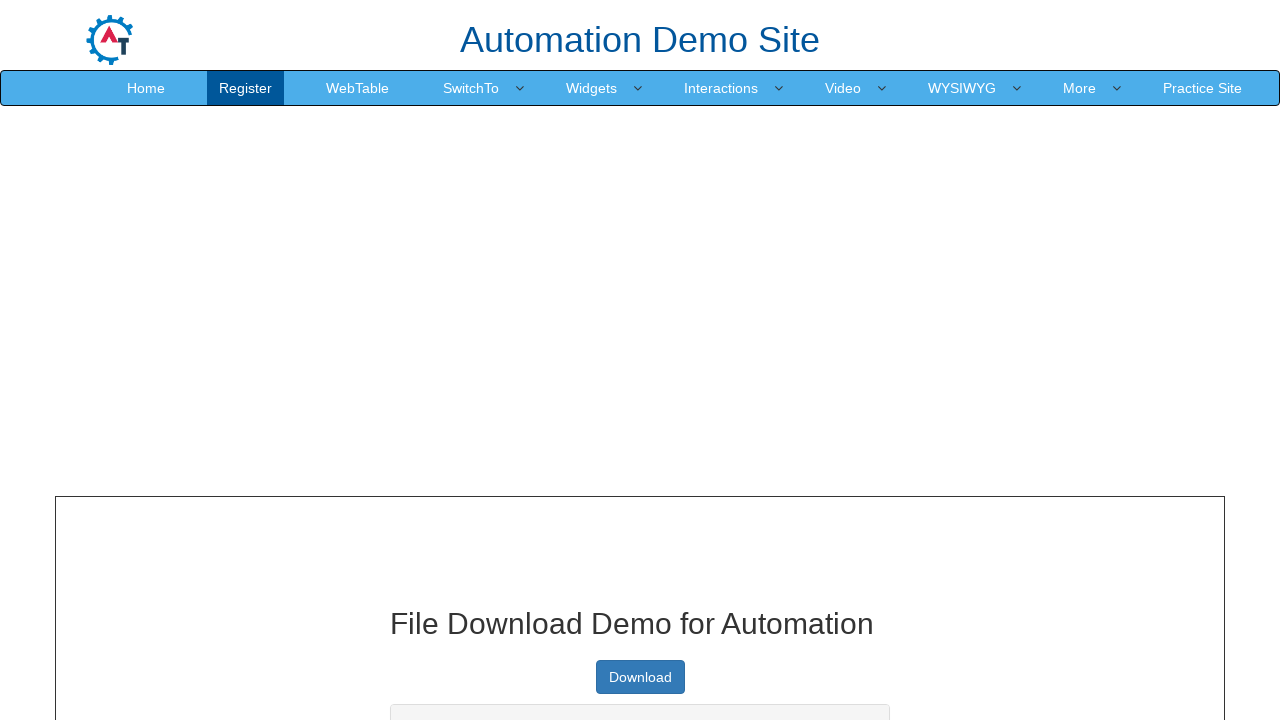

Clicked 'Generate File' button to initiate file download at (640, 677) on xpath=//a[@type='button']
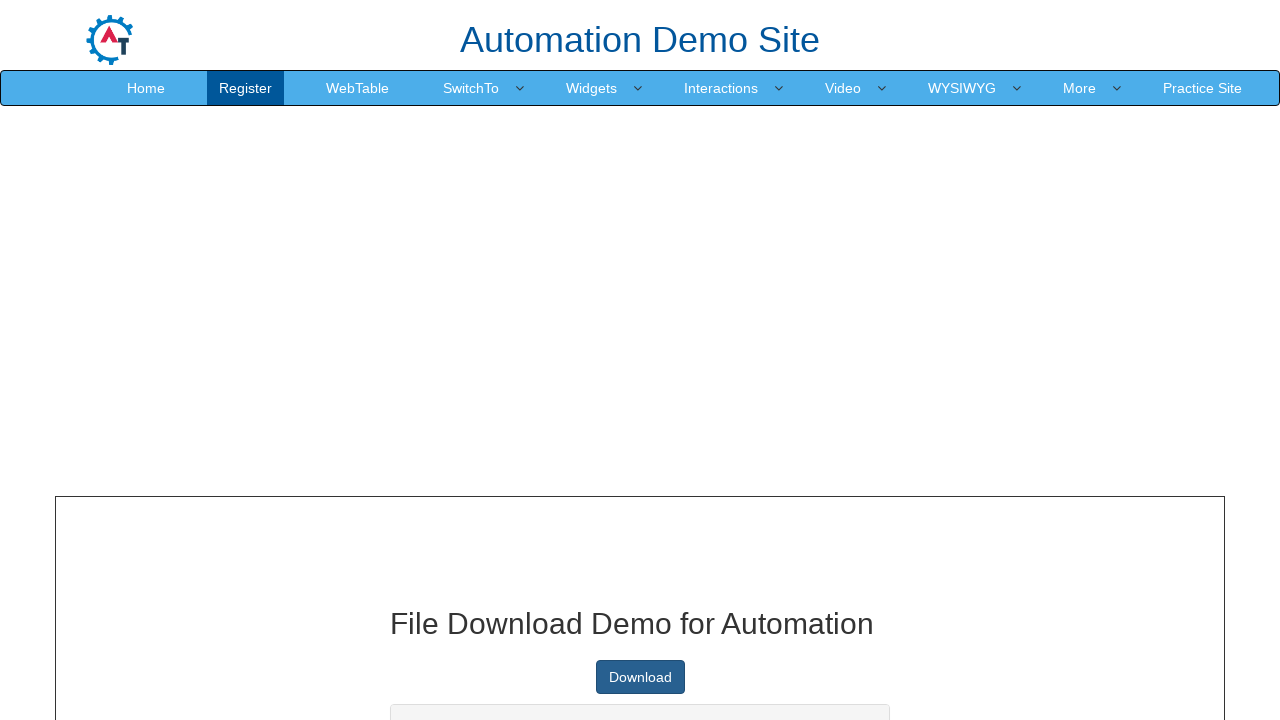

Waited 4 seconds for file download to complete
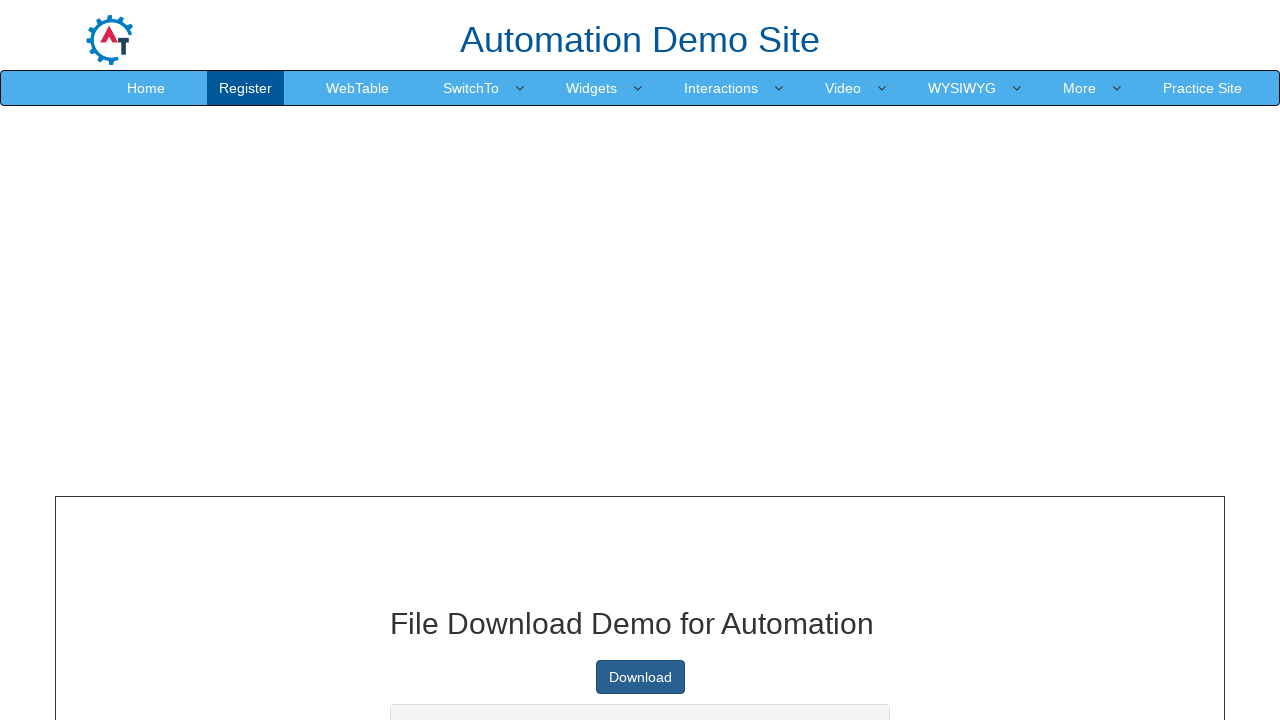

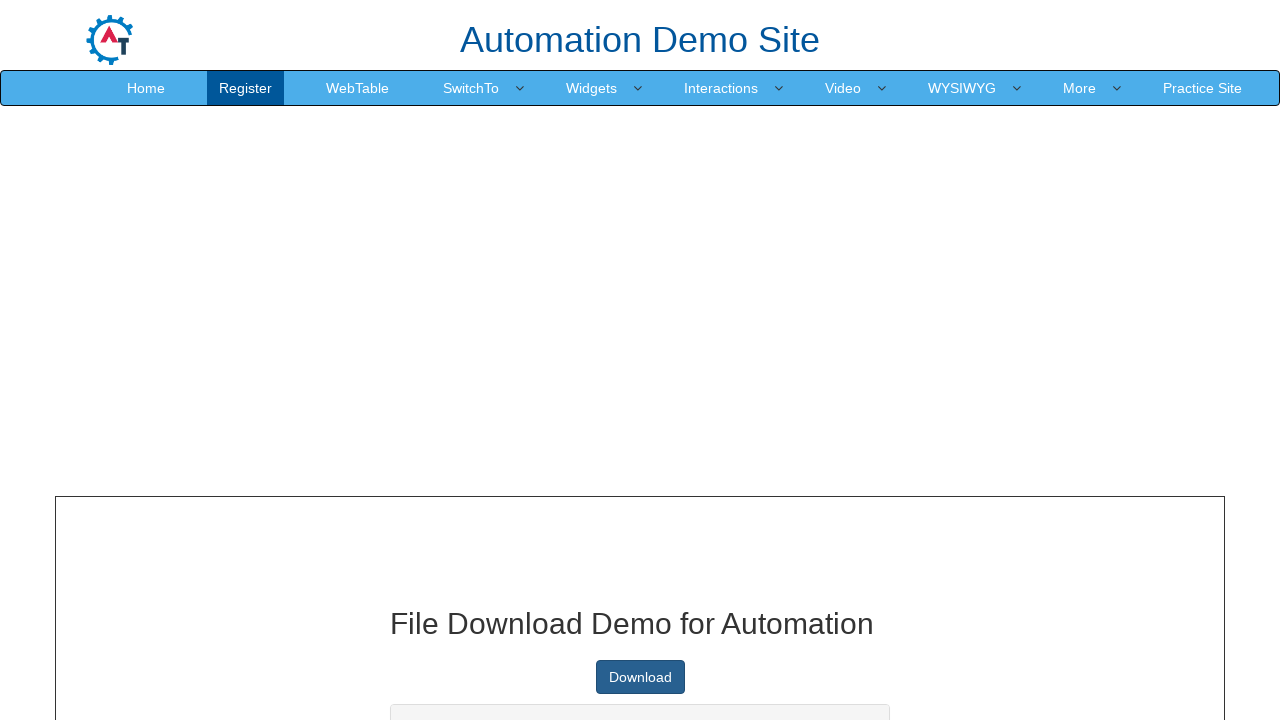